Tests toggling all items as completed and then uncompleted

Starting URL: https://demo.playwright.dev/todomvc

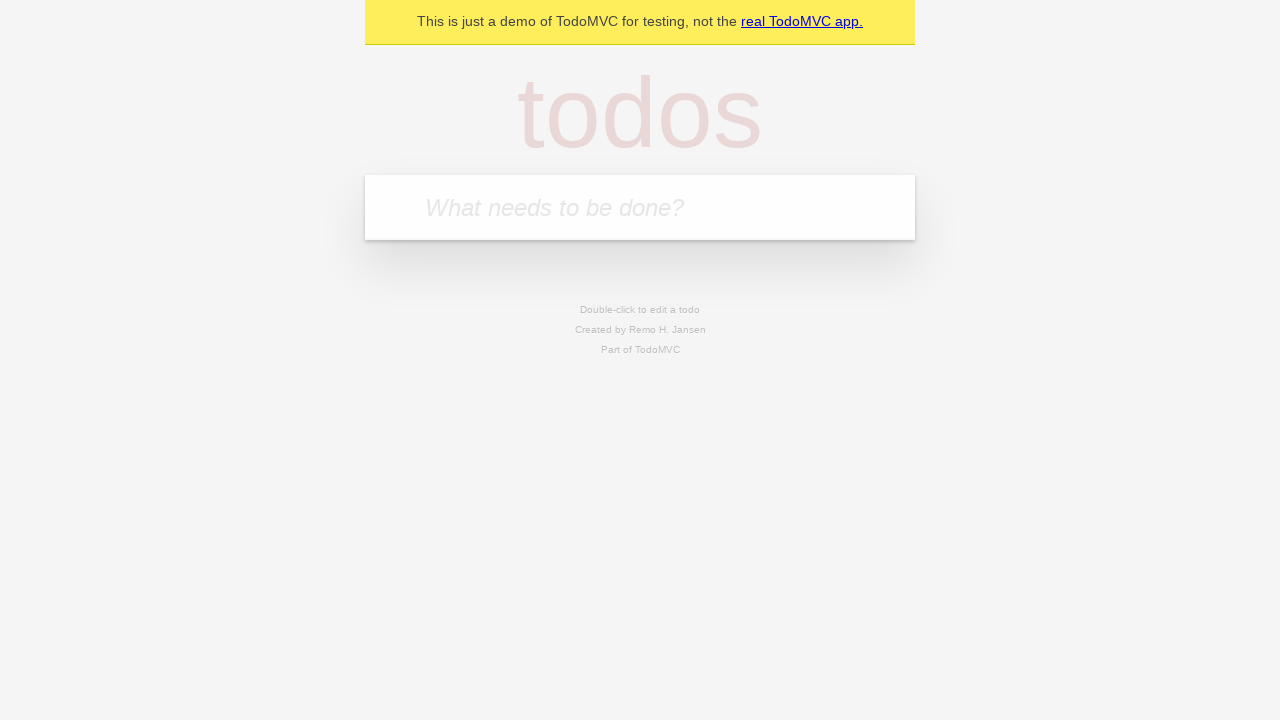

Filled todo input with 'buy some cheese' on internal:attr=[placeholder="What needs to be done?"i]
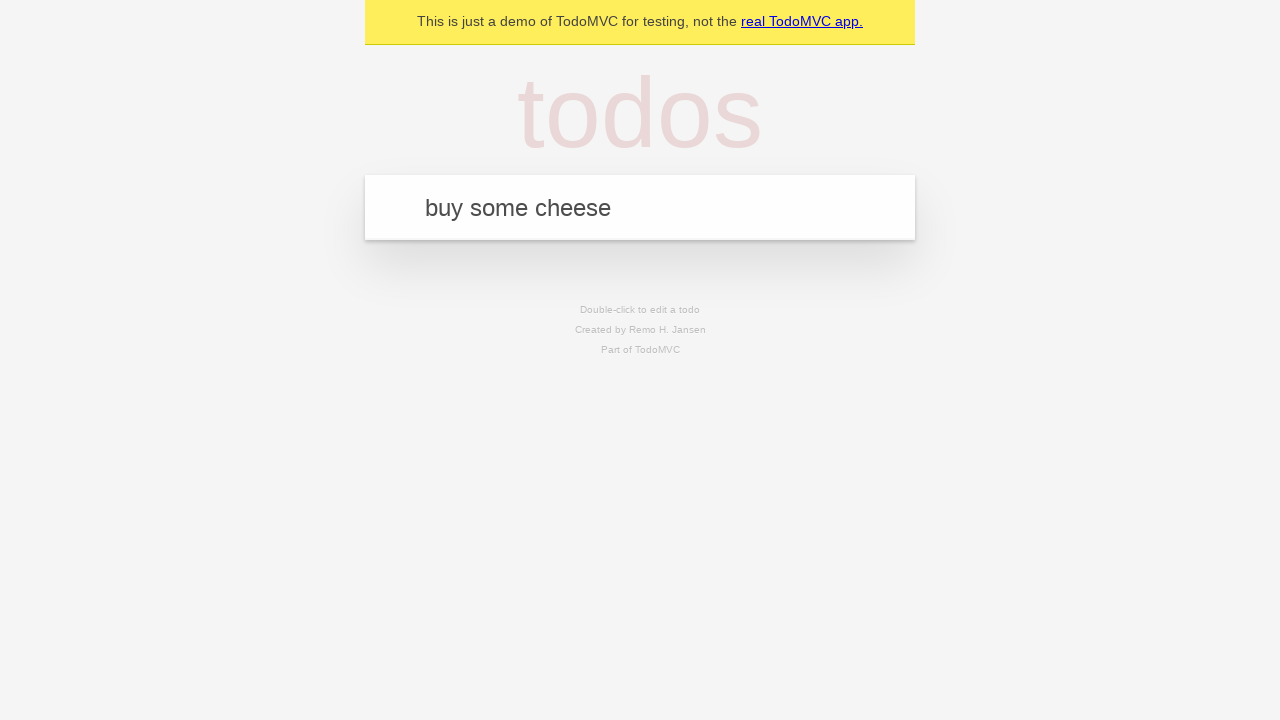

Pressed Enter to add first todo item on internal:attr=[placeholder="What needs to be done?"i]
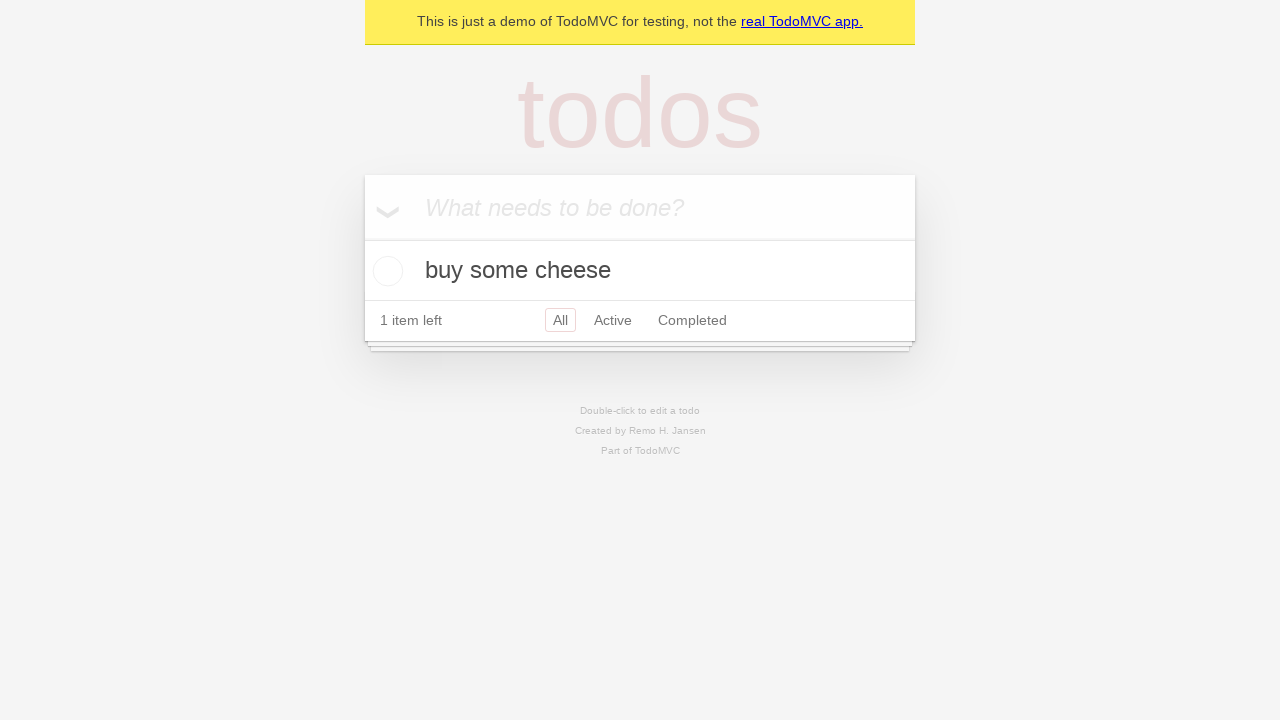

Filled todo input with 'feed the cat' on internal:attr=[placeholder="What needs to be done?"i]
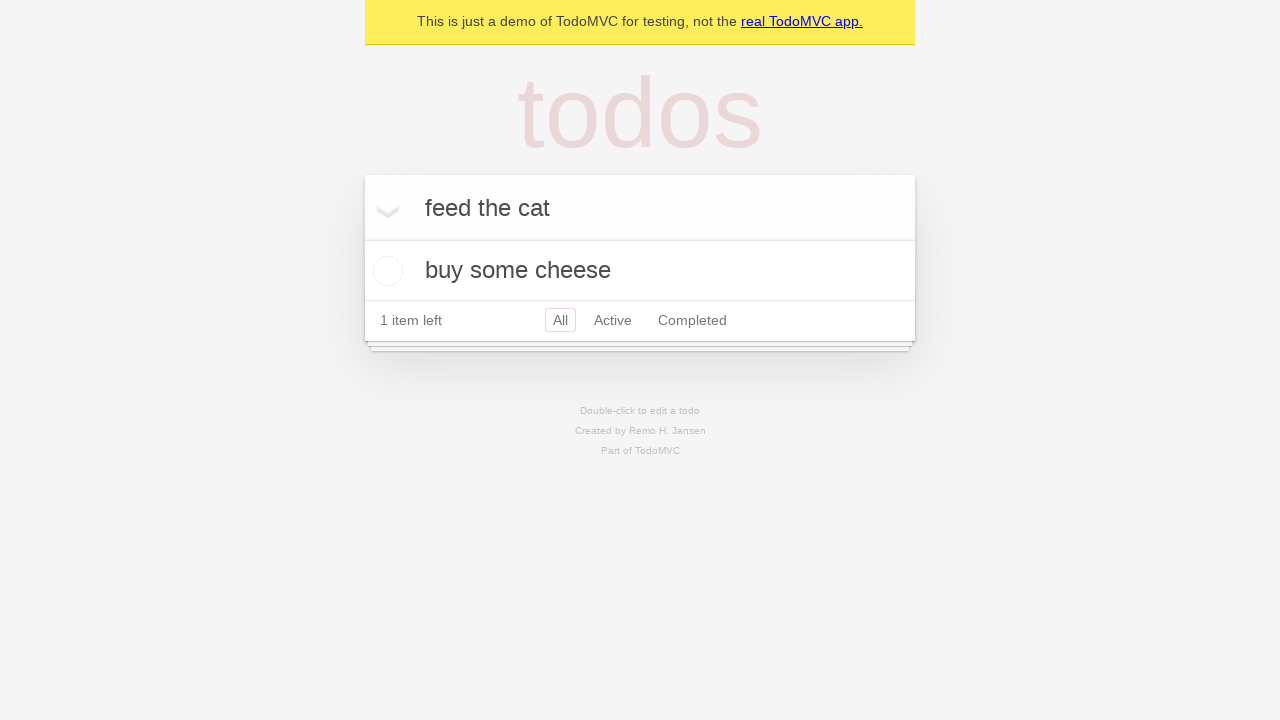

Pressed Enter to add second todo item on internal:attr=[placeholder="What needs to be done?"i]
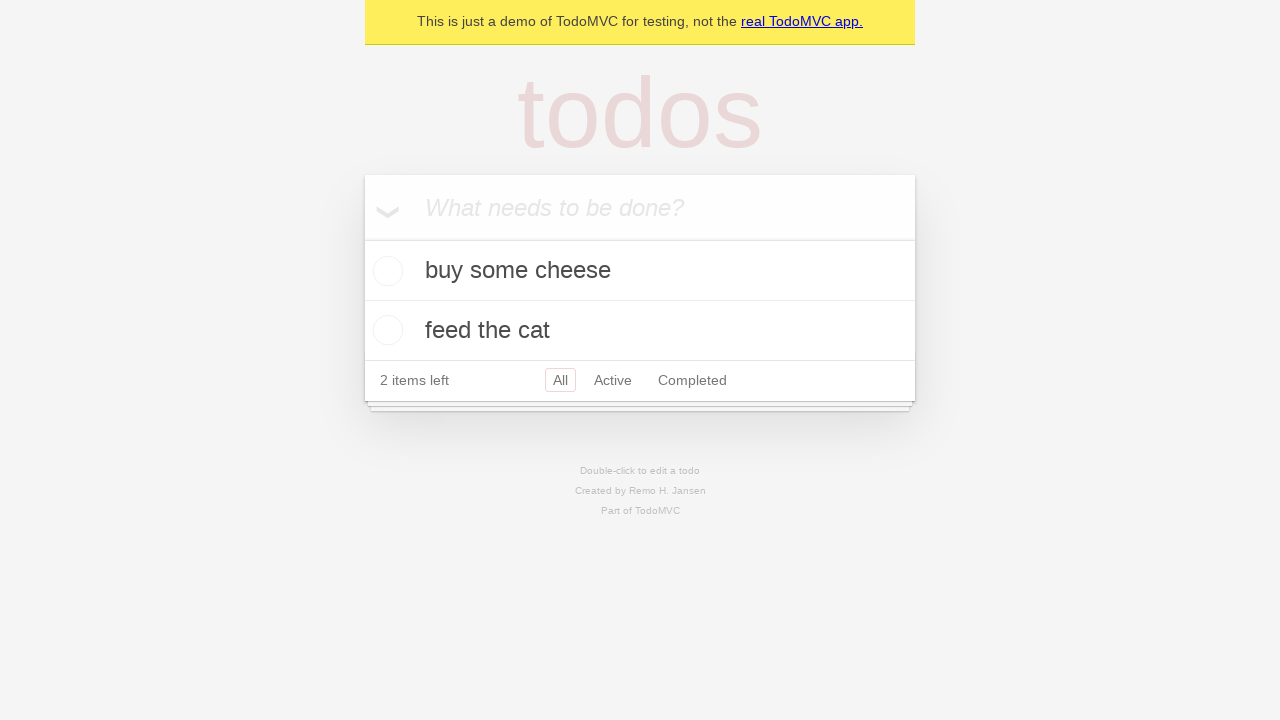

Filled todo input with 'book a doctors appointment' on internal:attr=[placeholder="What needs to be done?"i]
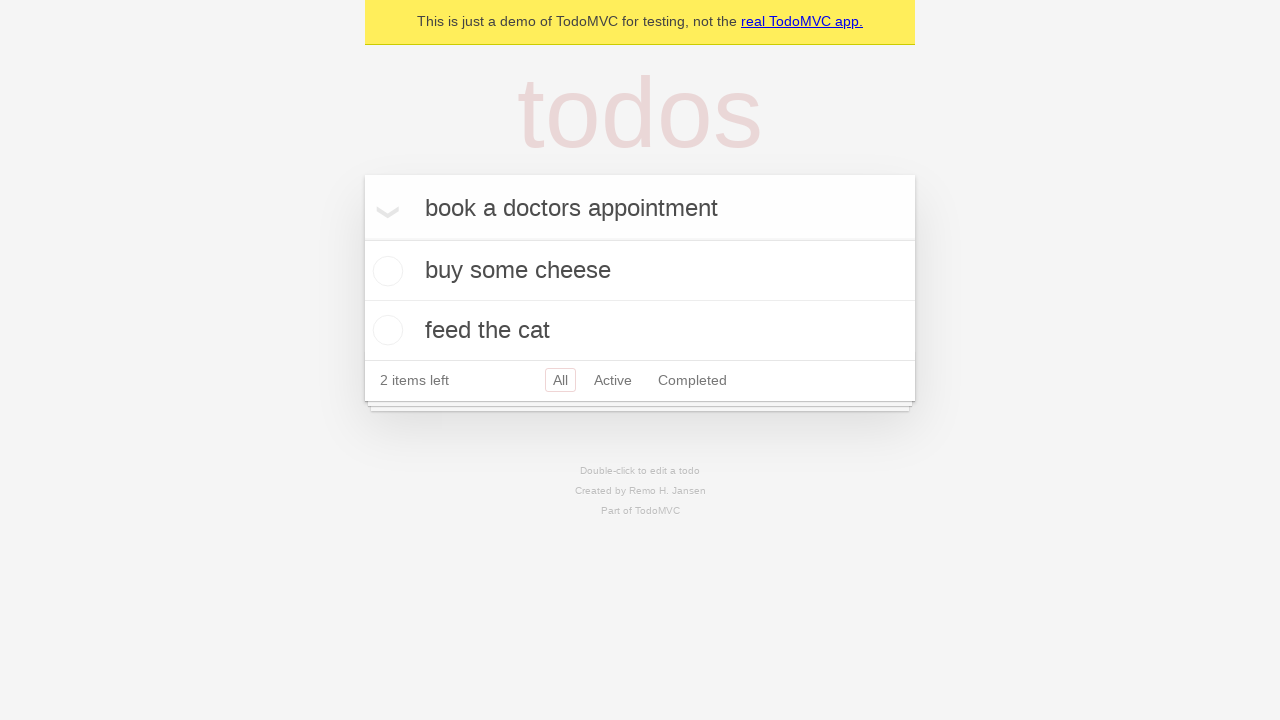

Pressed Enter to add third todo item on internal:attr=[placeholder="What needs to be done?"i]
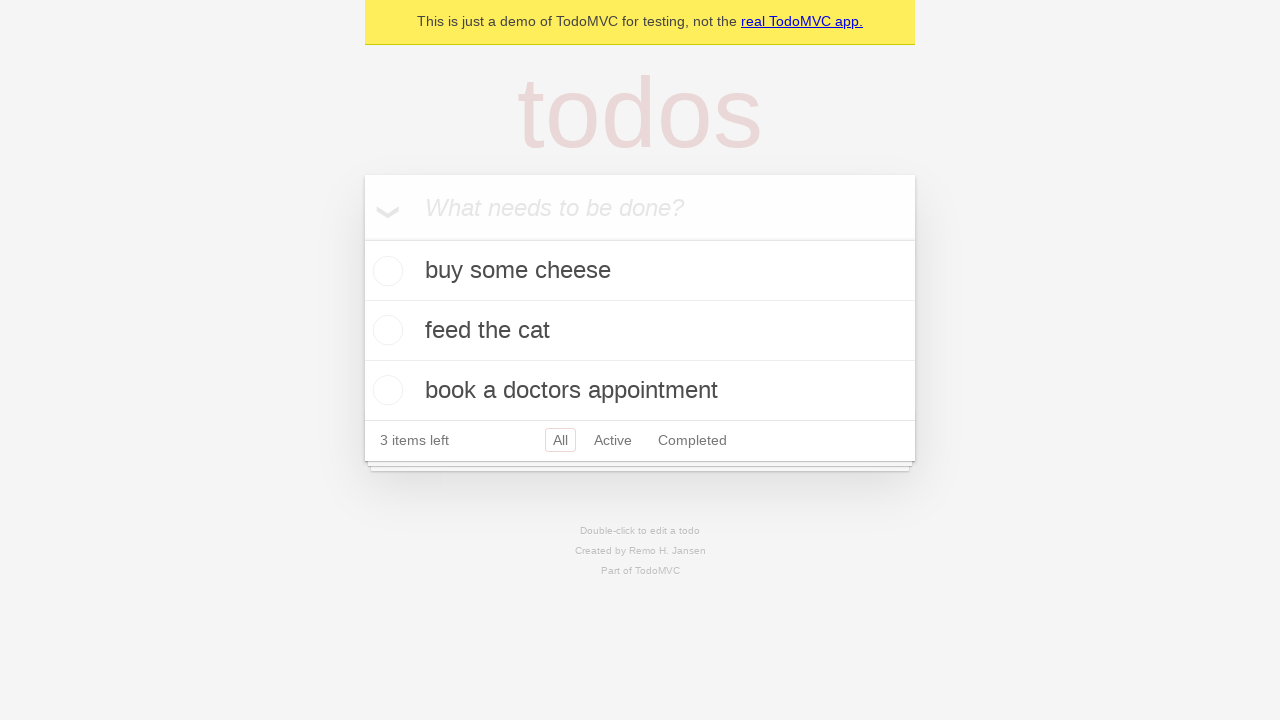

Waited for third todo item to be rendered
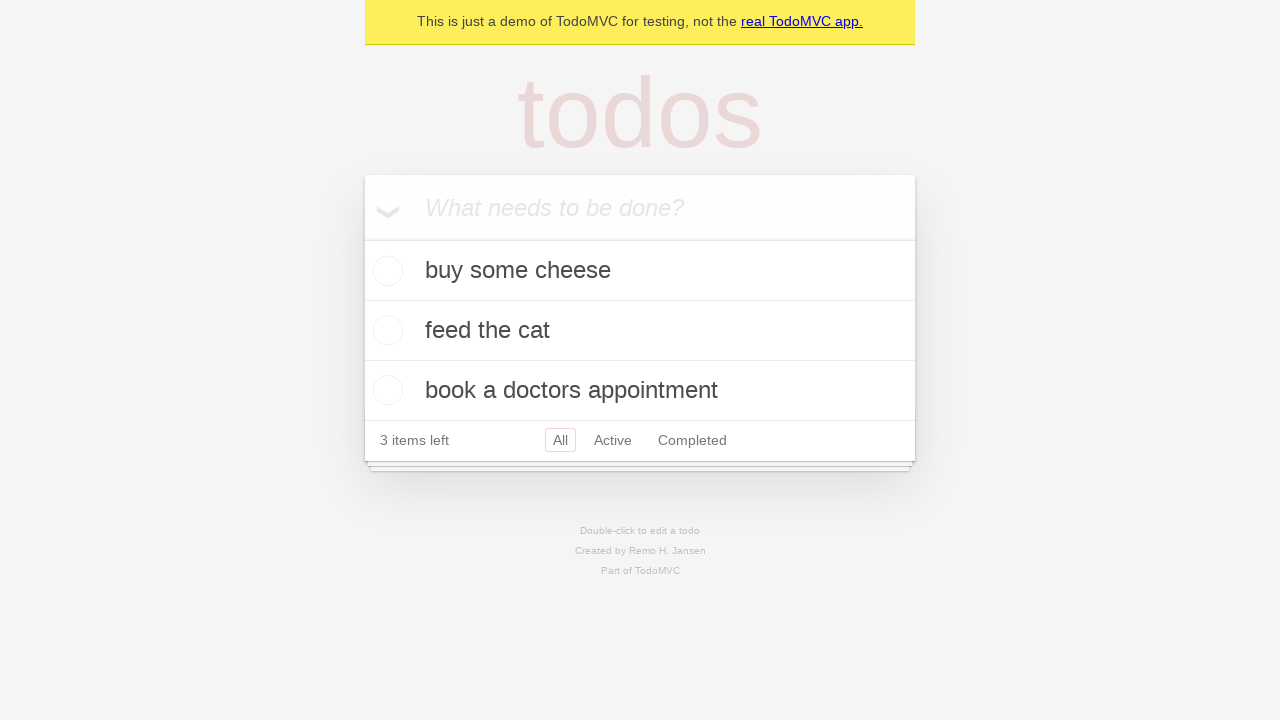

Clicked 'Mark all as complete' toggle to check all items at (362, 238) on internal:label="Mark all as complete"i
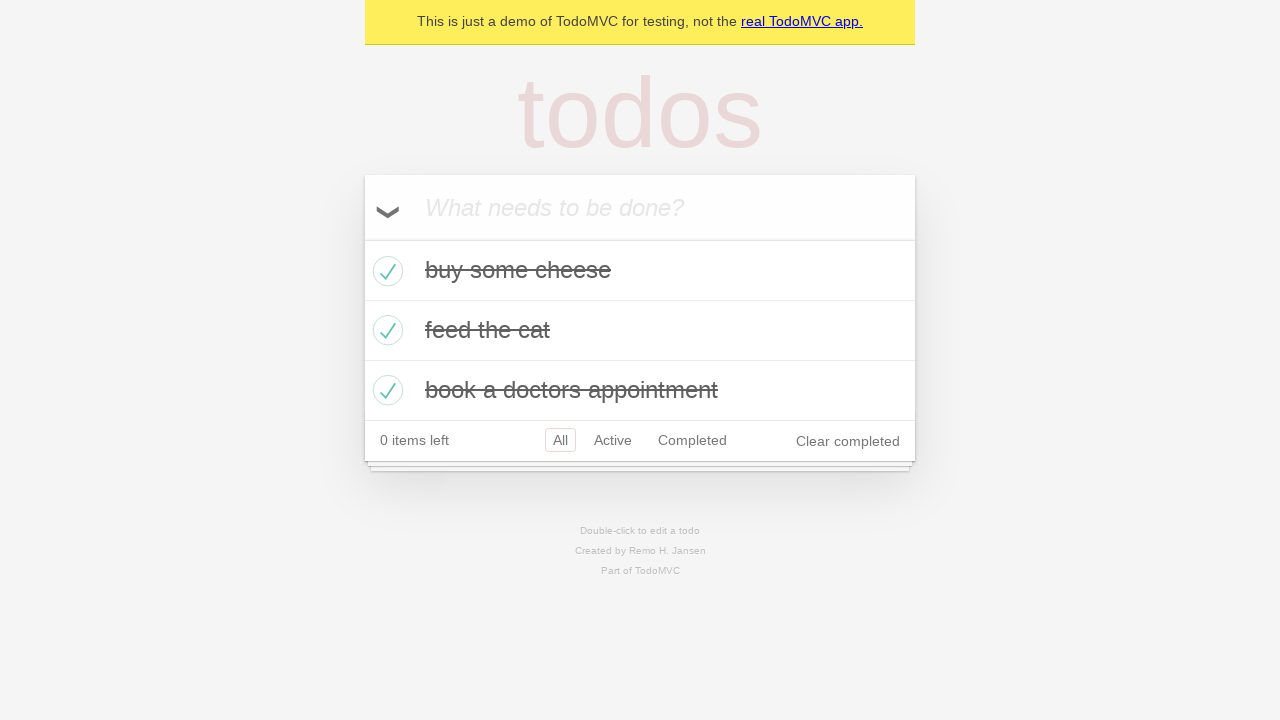

Clicked 'Mark all as complete' toggle to uncheck all items and clear state at (362, 238) on internal:label="Mark all as complete"i
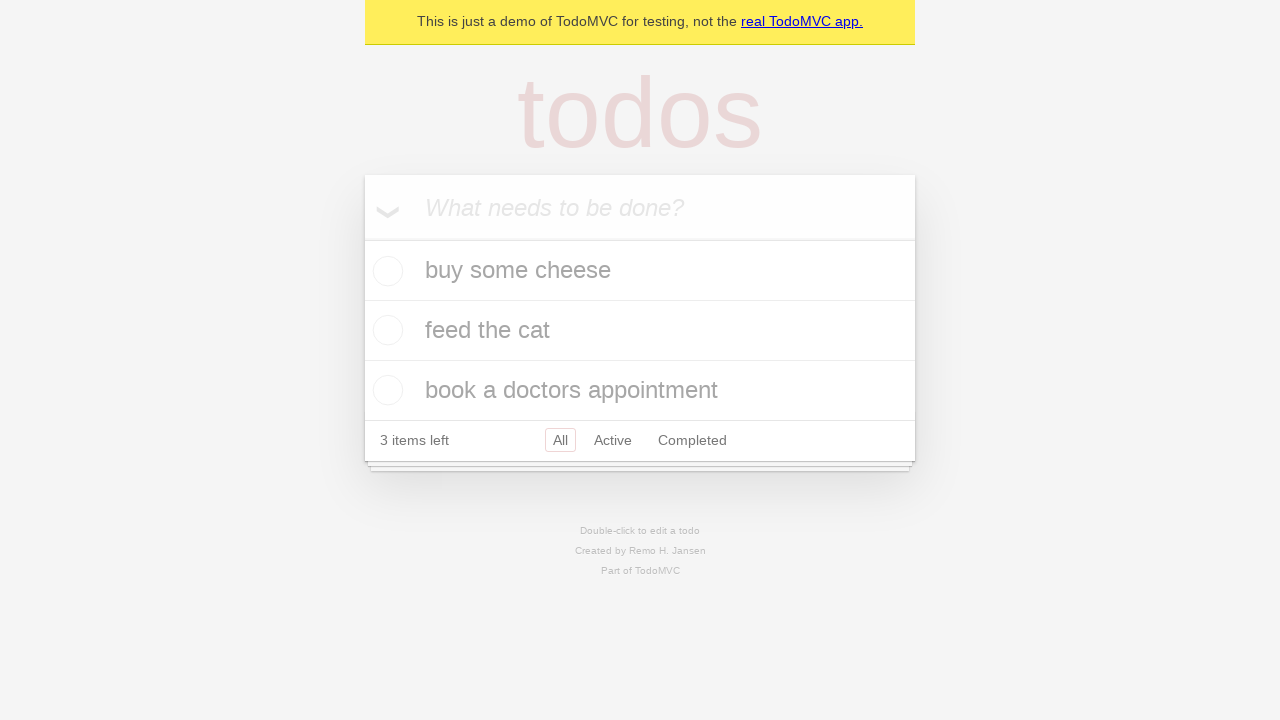

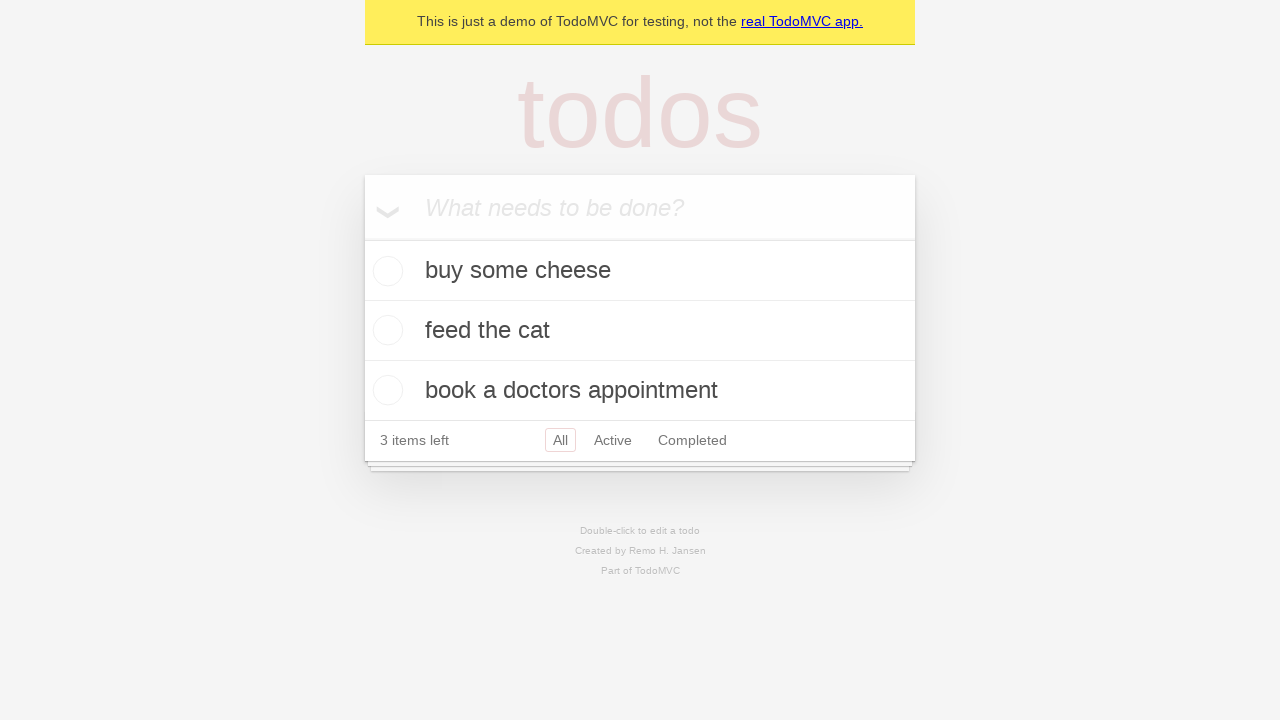